Tests the paid version navigation by verifying company name and logo display, then navigating to a legal page while preserving URL parameters.

Starting URL: https://sunspire-web-app.vercel.app/paid?company=SolarPro%20Energy&brandColor=%23059669&logo=https://logo.clearbit.com/solarpro.com

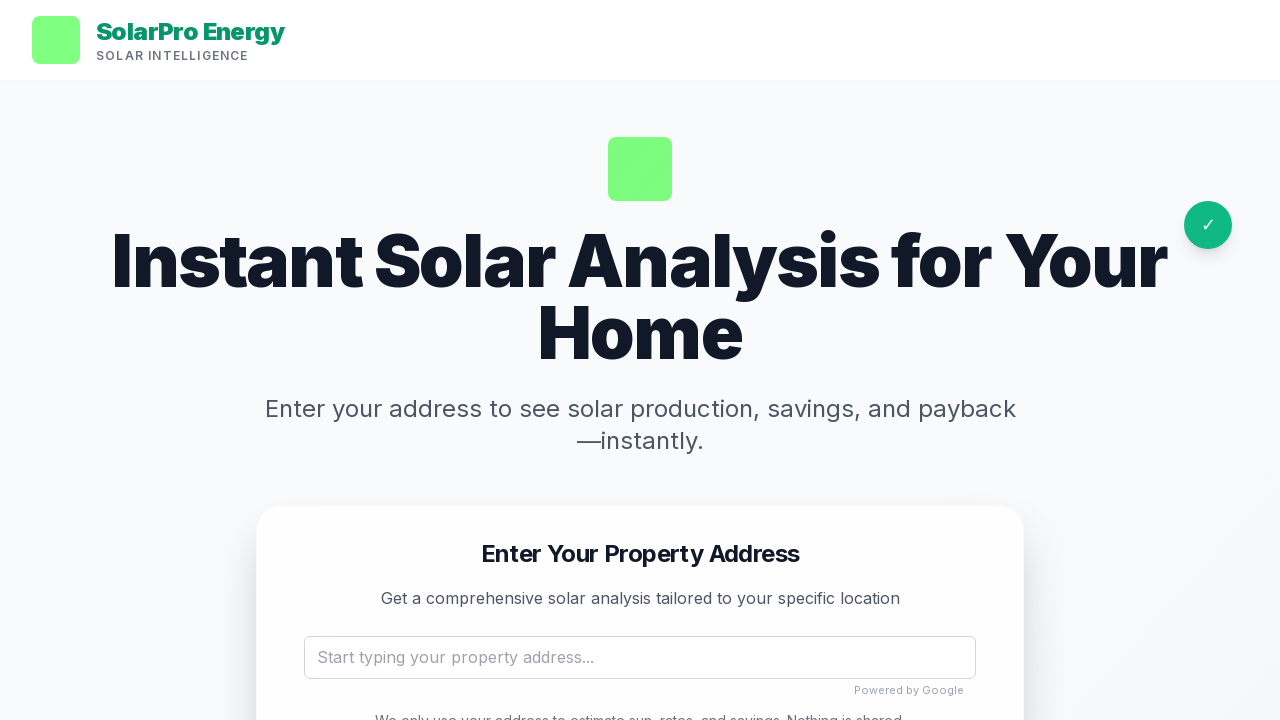

Waited for page to load with networkidle state
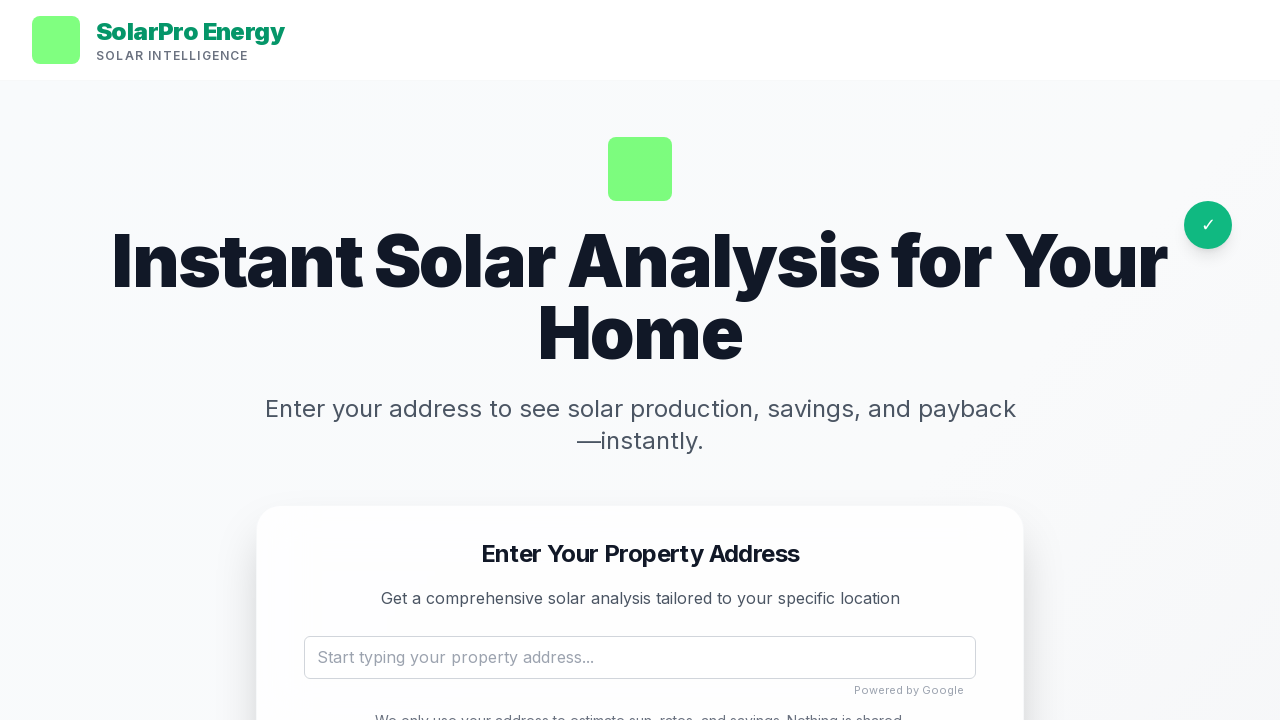

Verified 'SolarPro Energy' company name is displayed in h1
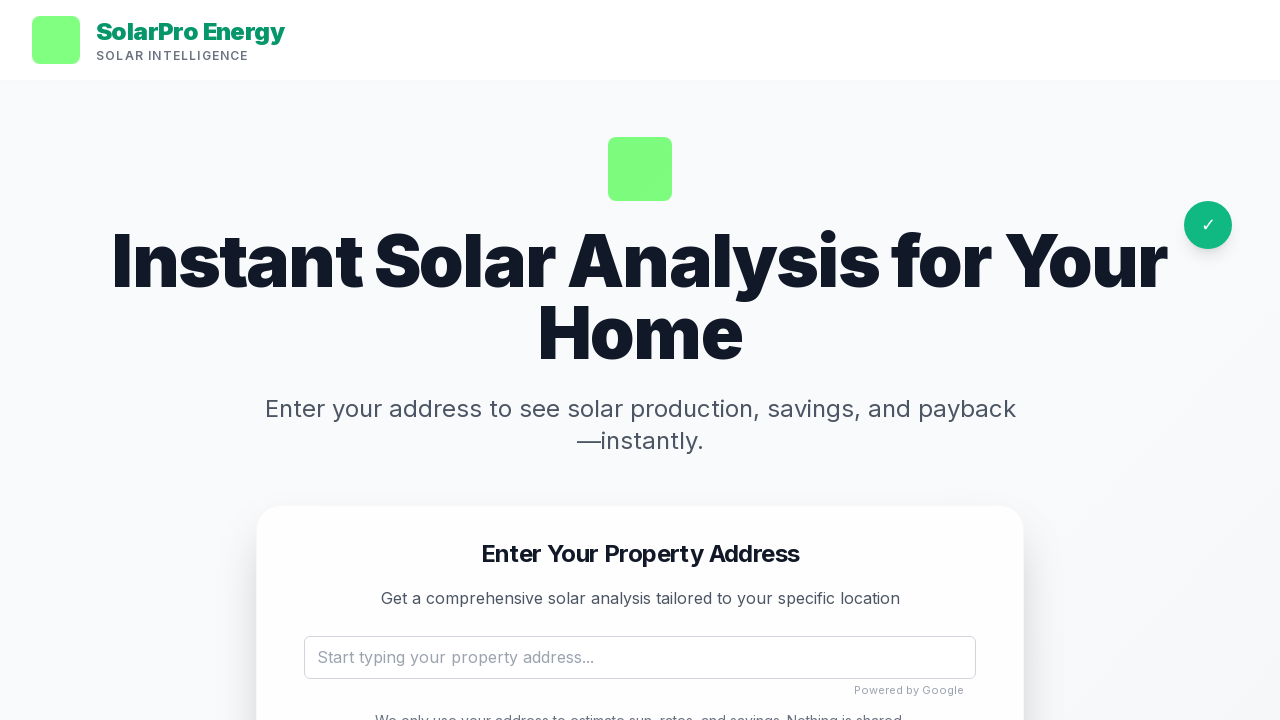

Verified SolarPro Energy logo is displayed in header
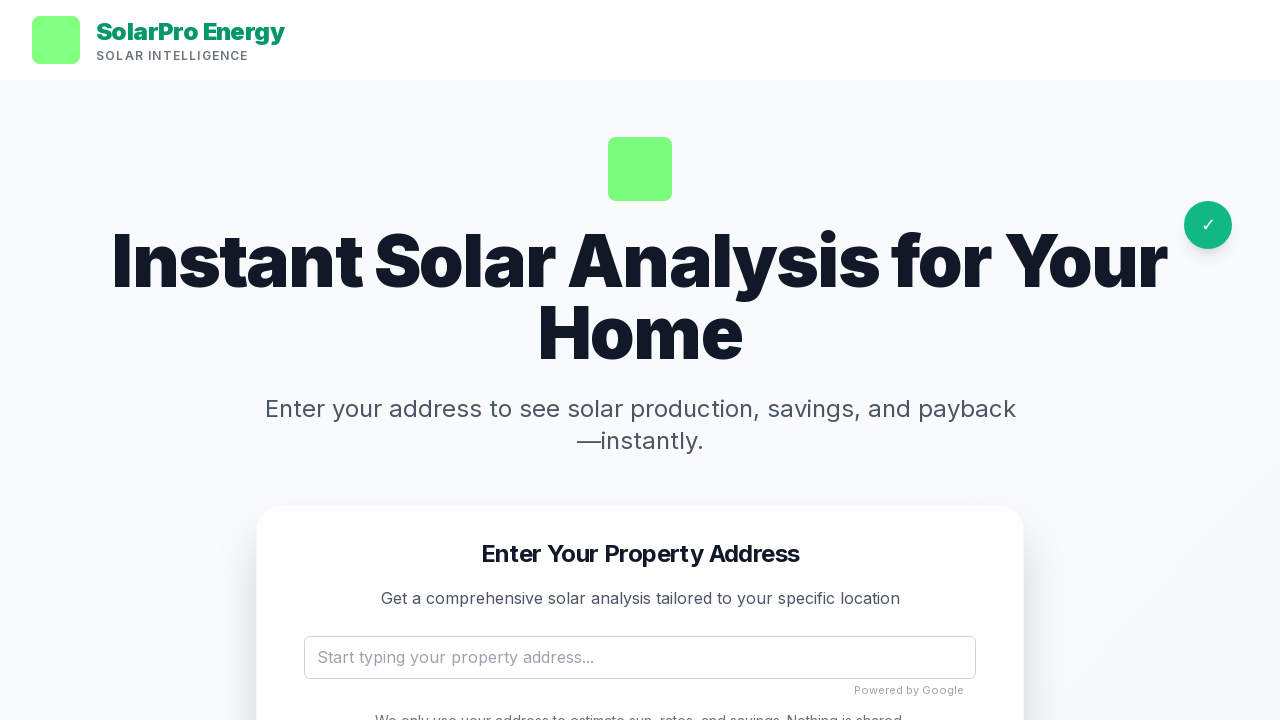

Clicked Privacy Policy link to navigate to legal page at (469, 614) on text=Privacy Policy
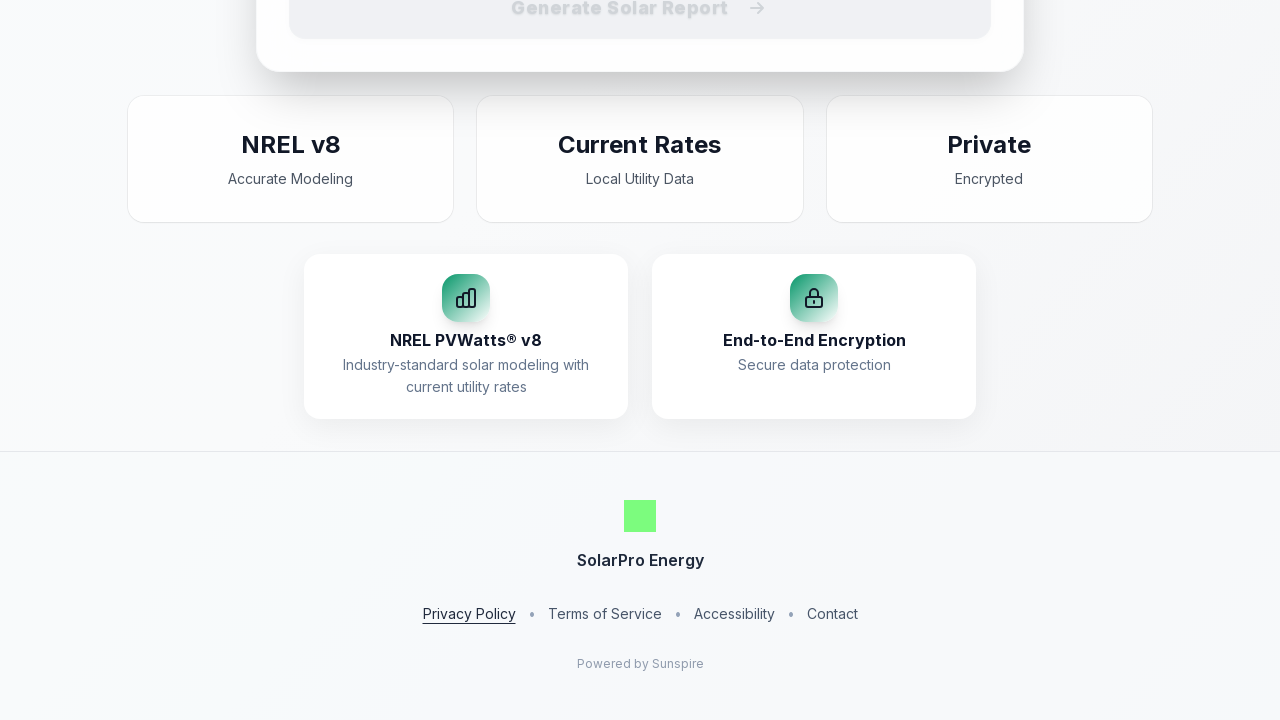

Privacy Policy page loaded with networkidle state, URL parameters preserved
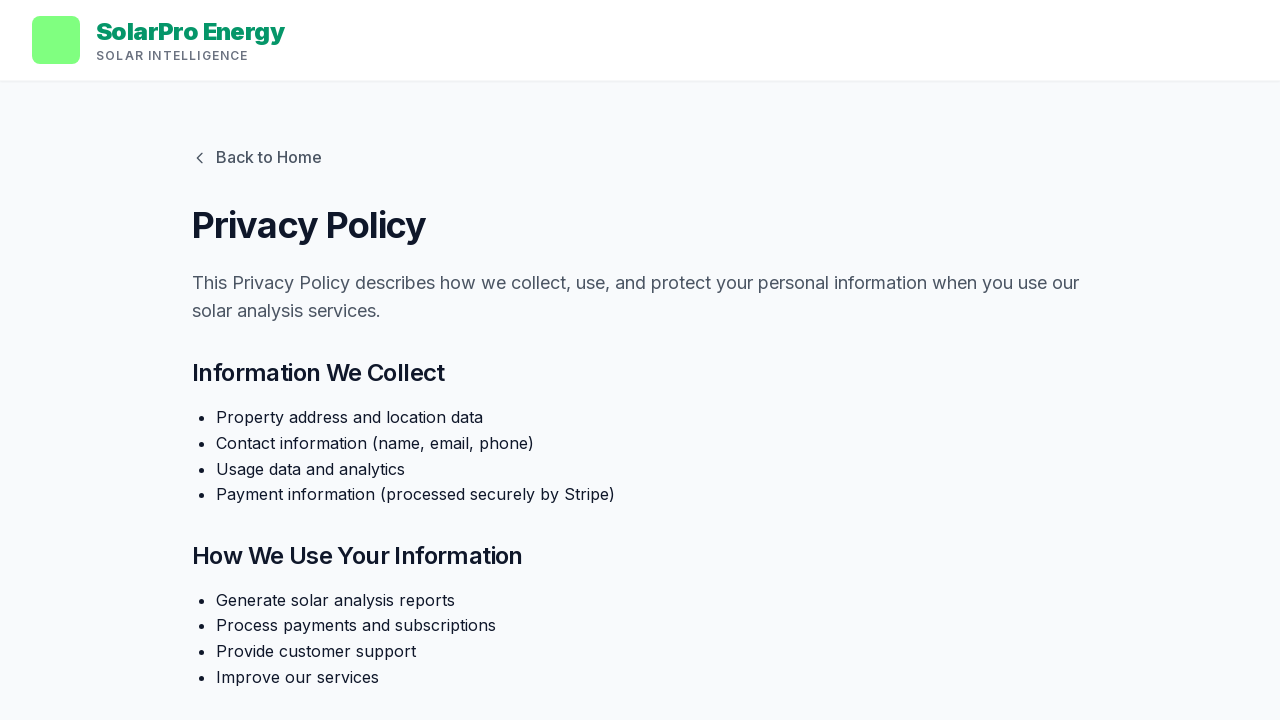

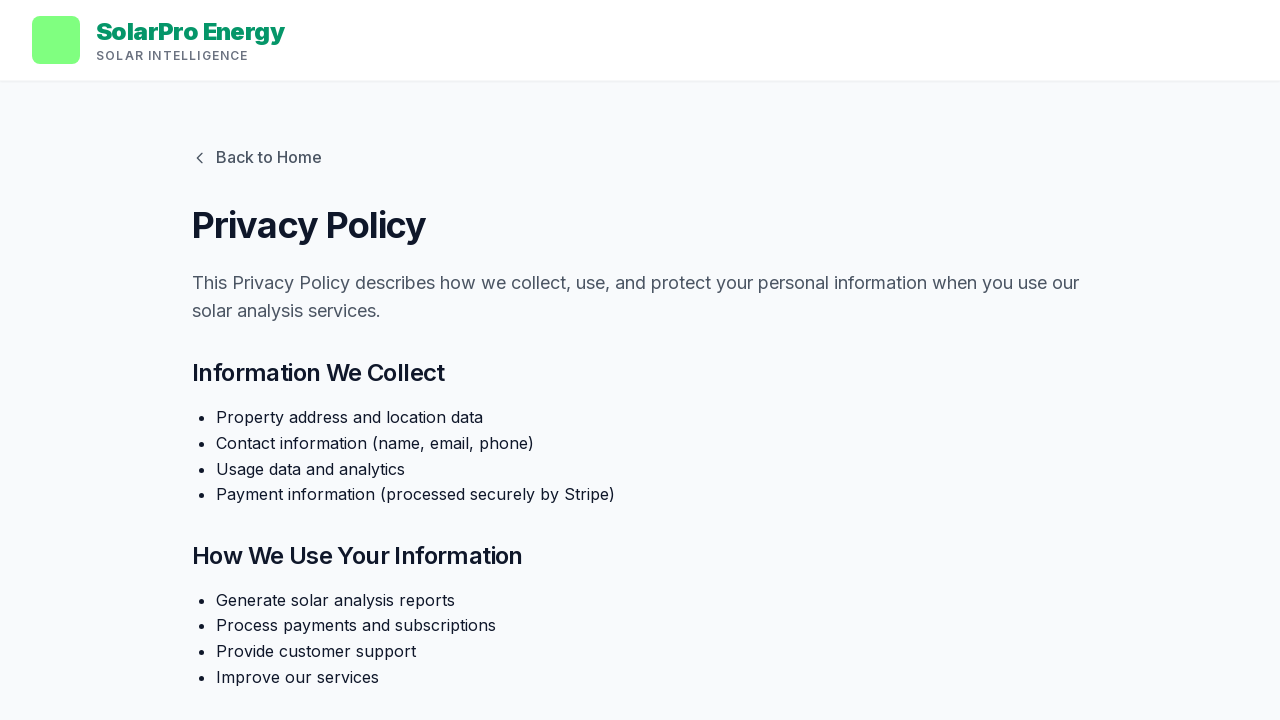